Navigates to Mars news page and verifies that news content loads with article titles and teaser text

Starting URL: https://data-class-mars.s3.amazonaws.com/Mars/index.html

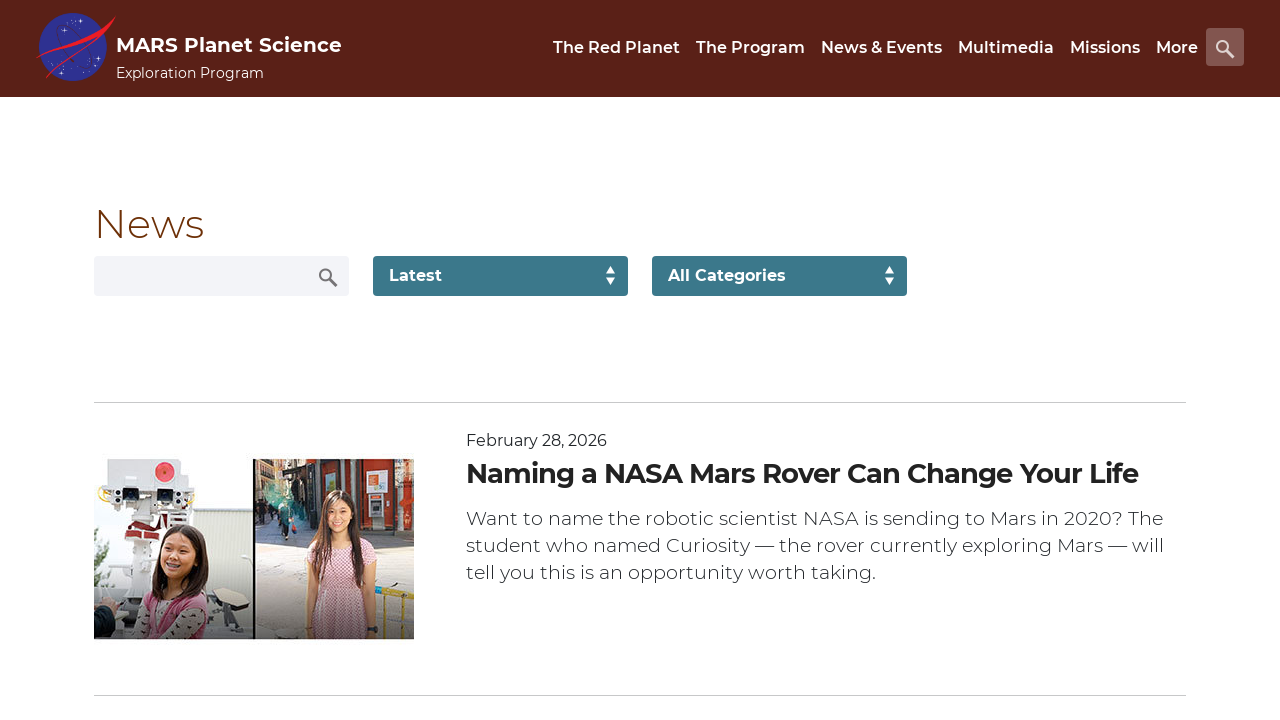

Navigated to Mars news page
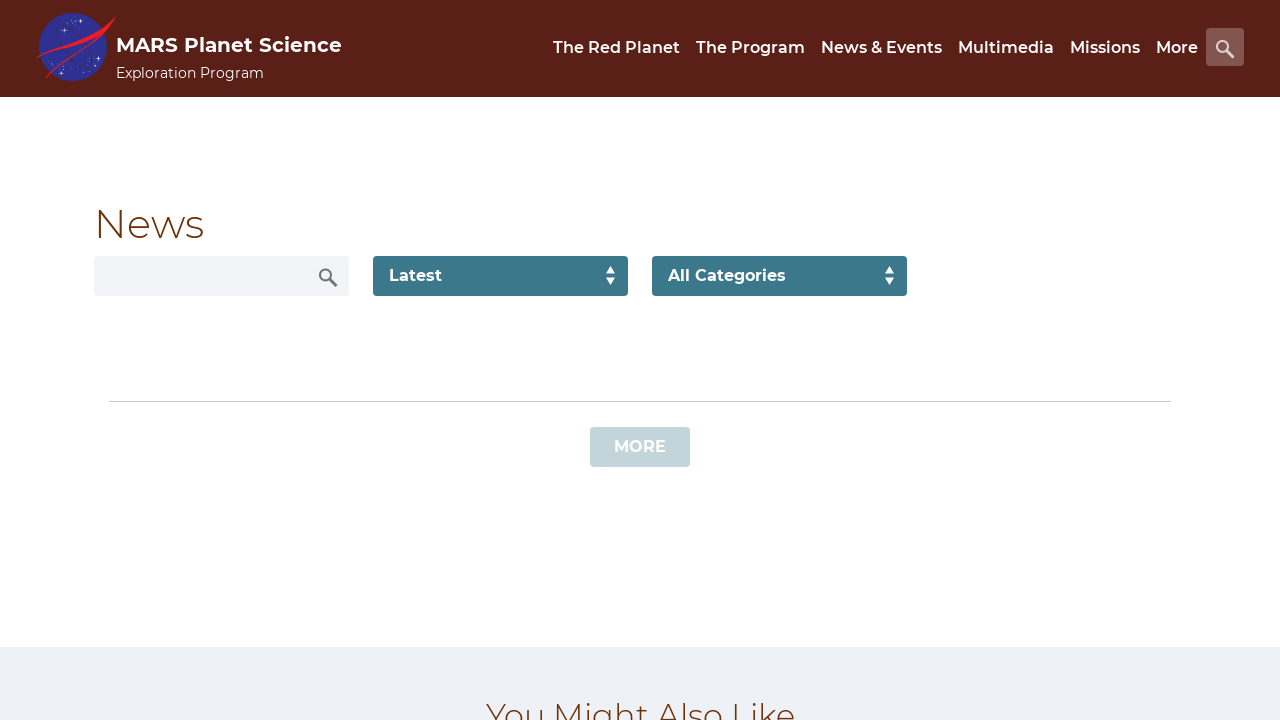

News content container loaded
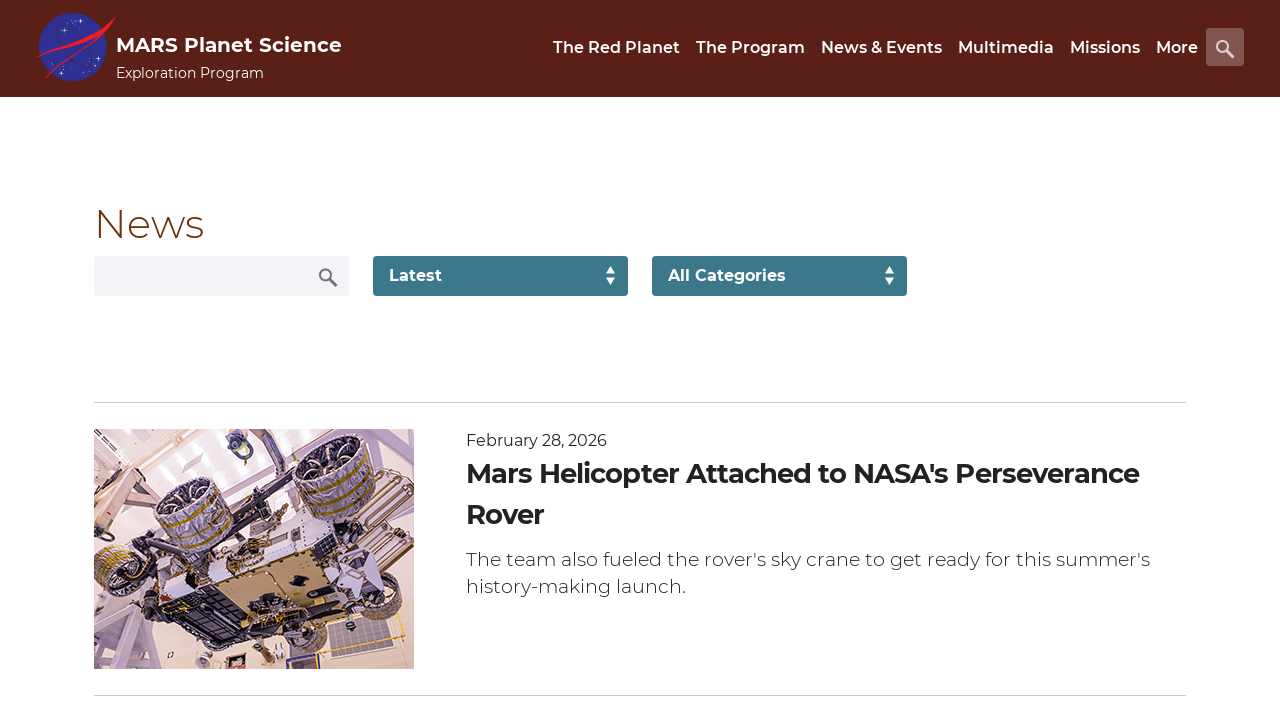

Article titles are present on the page
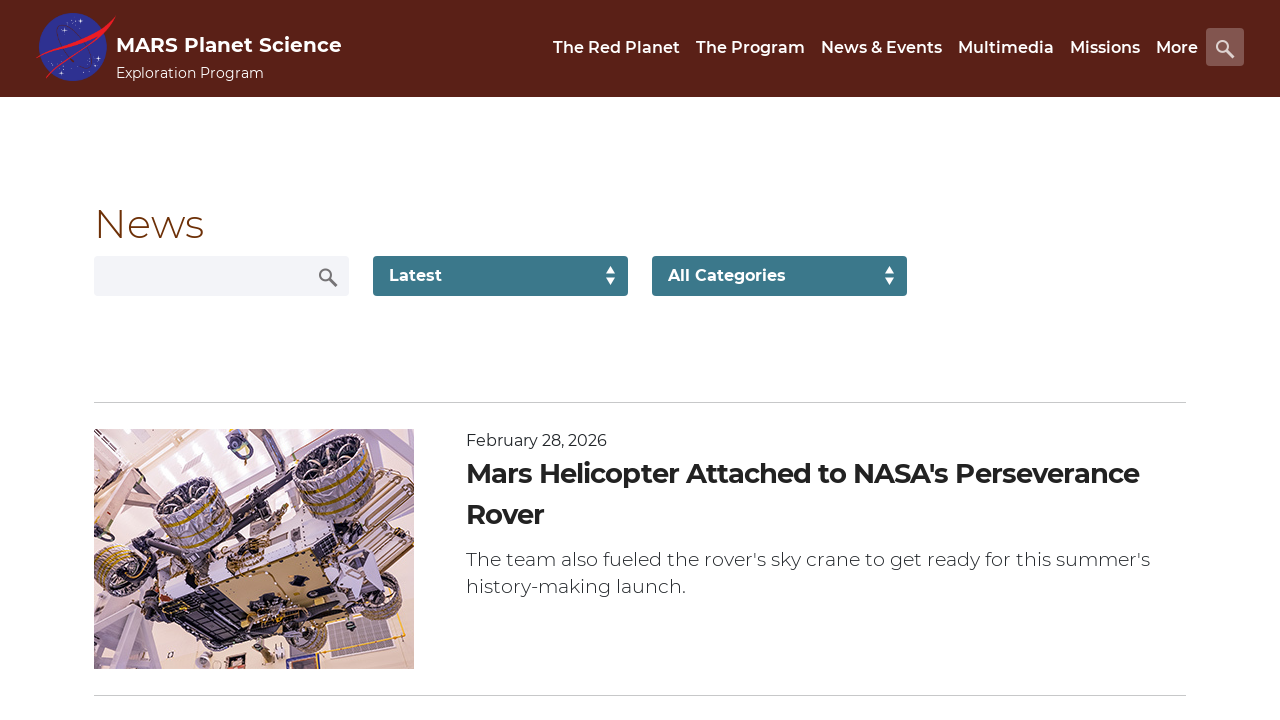

Article teaser text is present on the page
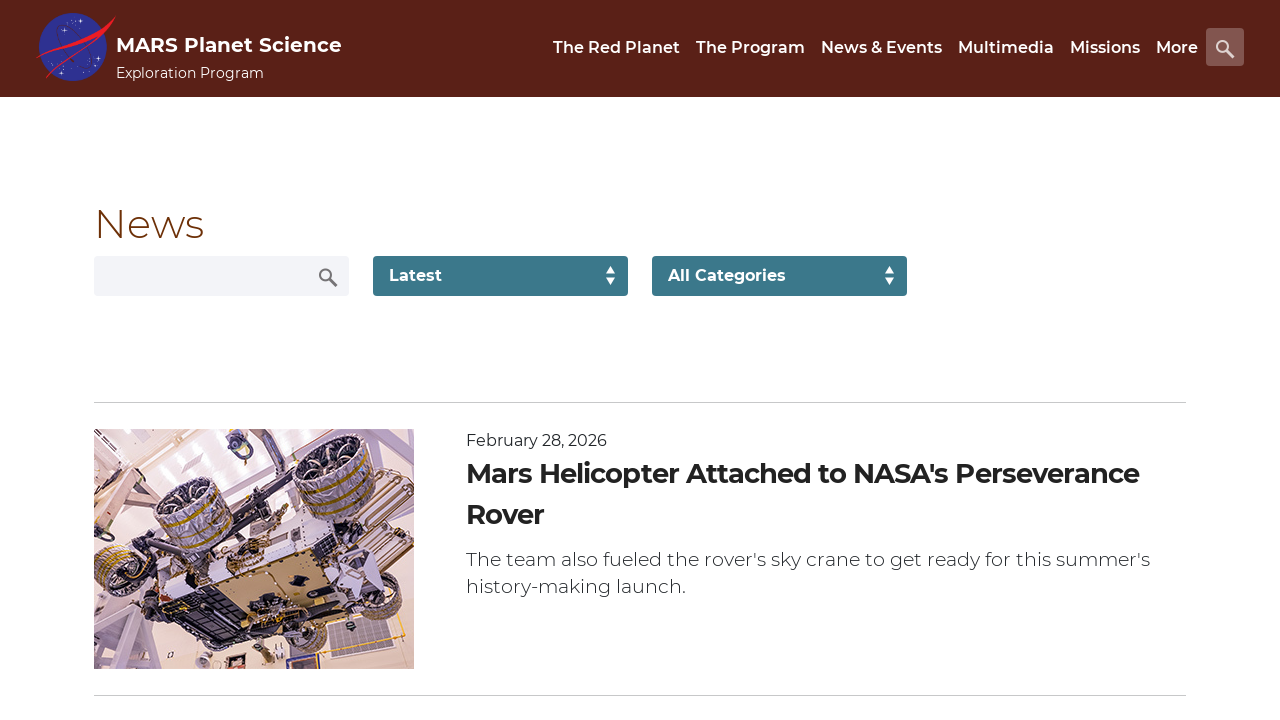

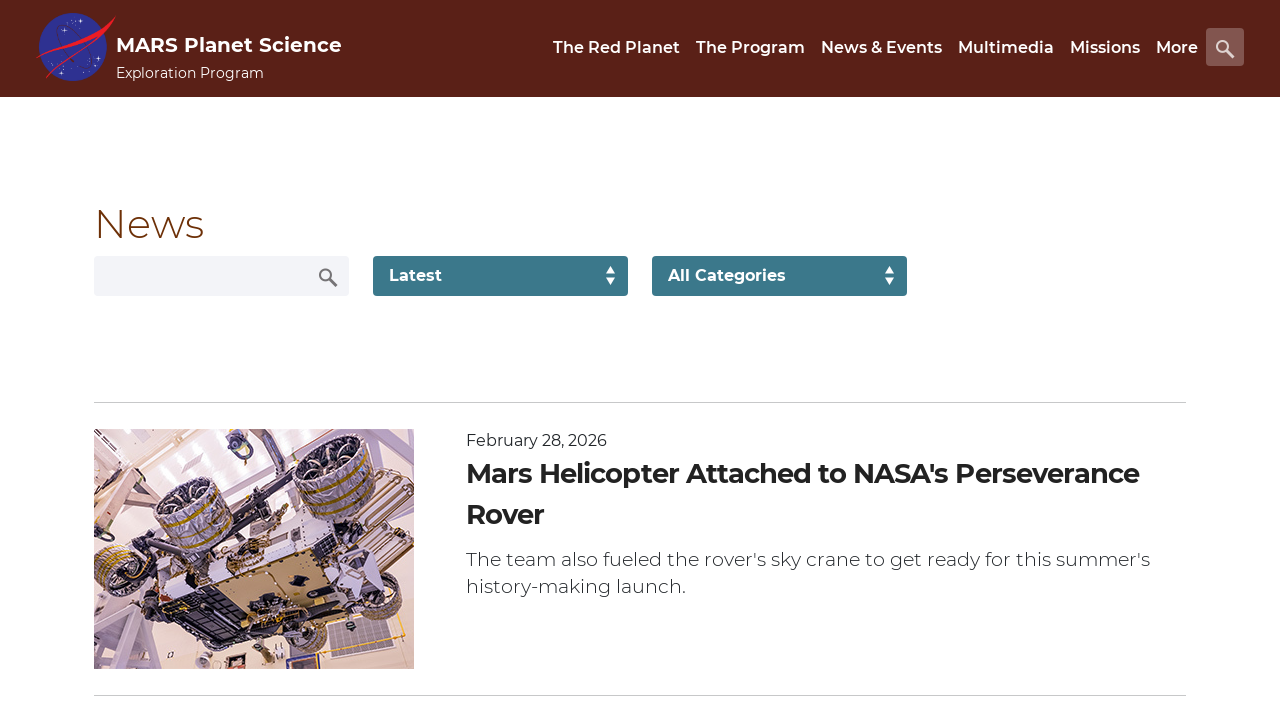